Tests AJAX functionality by clicking a button and verifying that dynamic content loads successfully

Starting URL: http://uitestingplayground.com/ajax

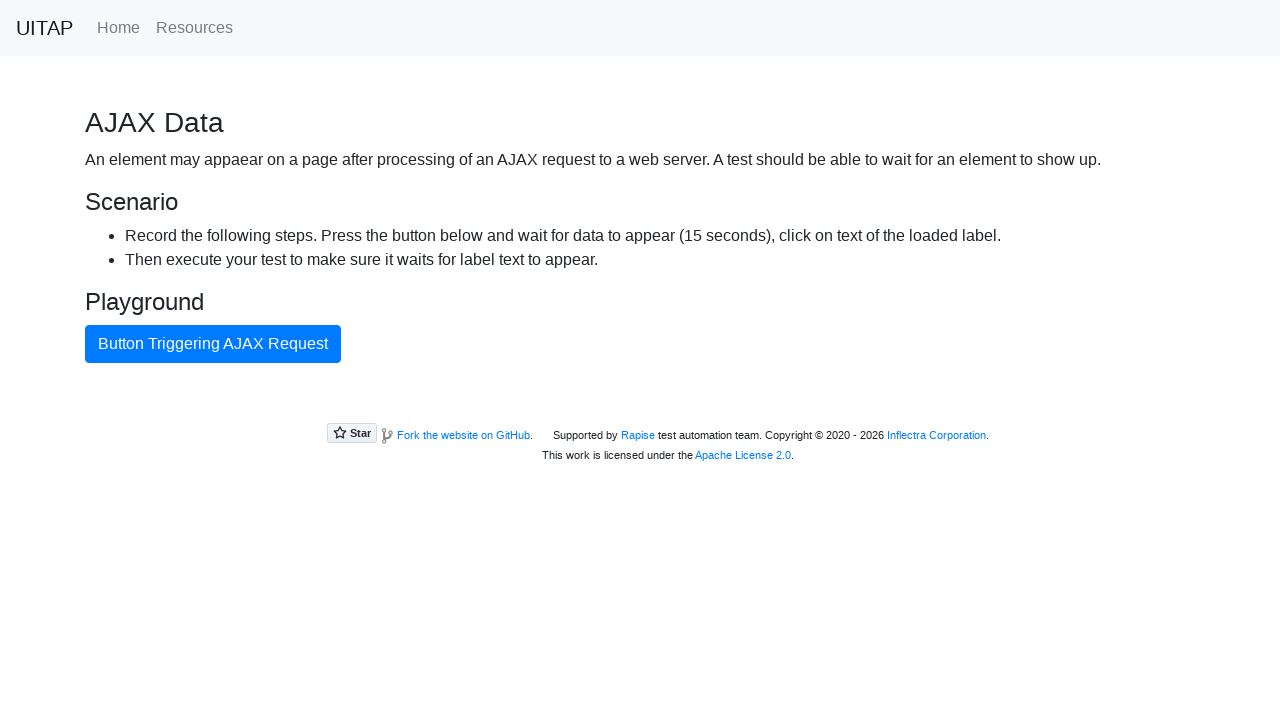

Clicked the blue AJAX button at (213, 344) on #ajaxButton
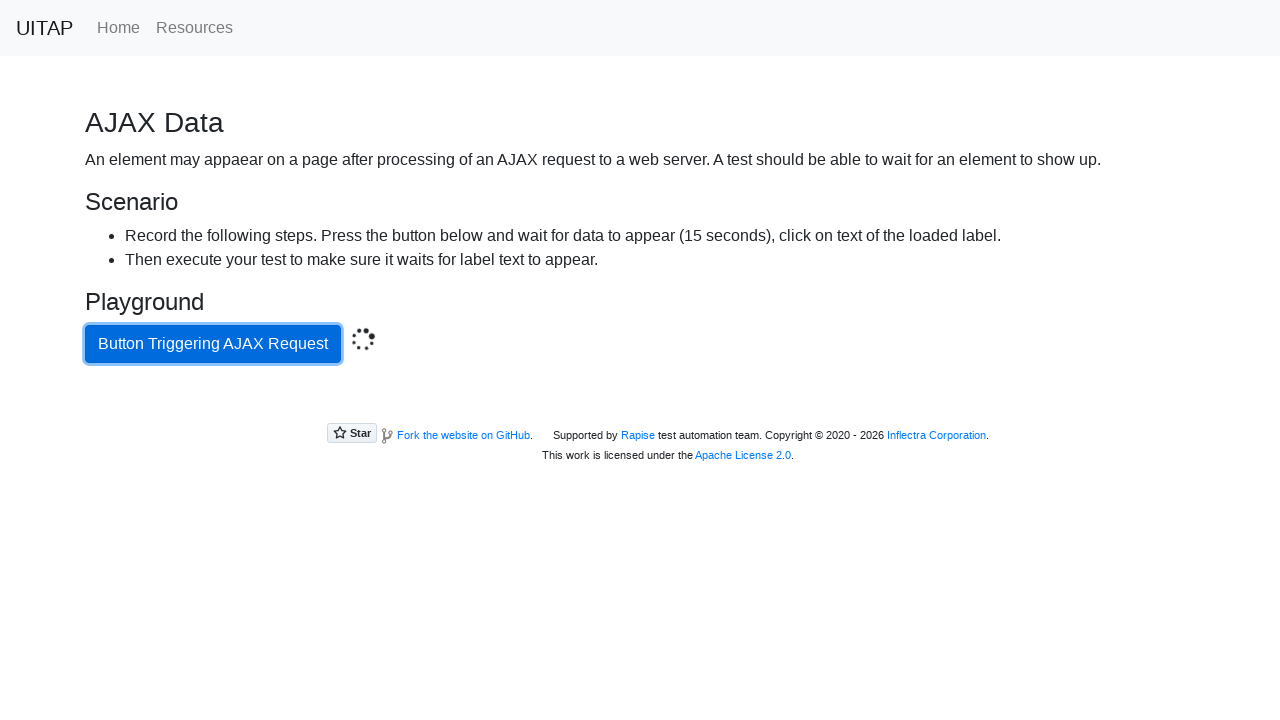

AJAX request completed and success message appeared
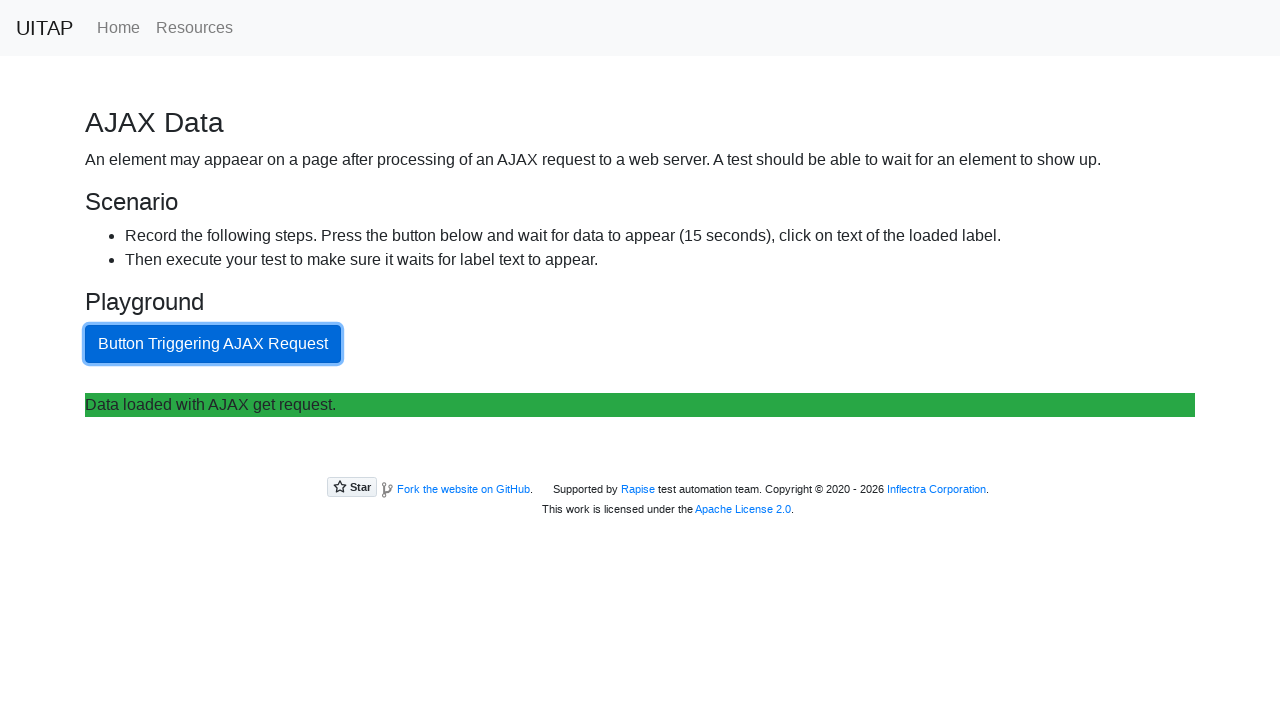

Retrieved success message text: Data loaded with AJAX get request.
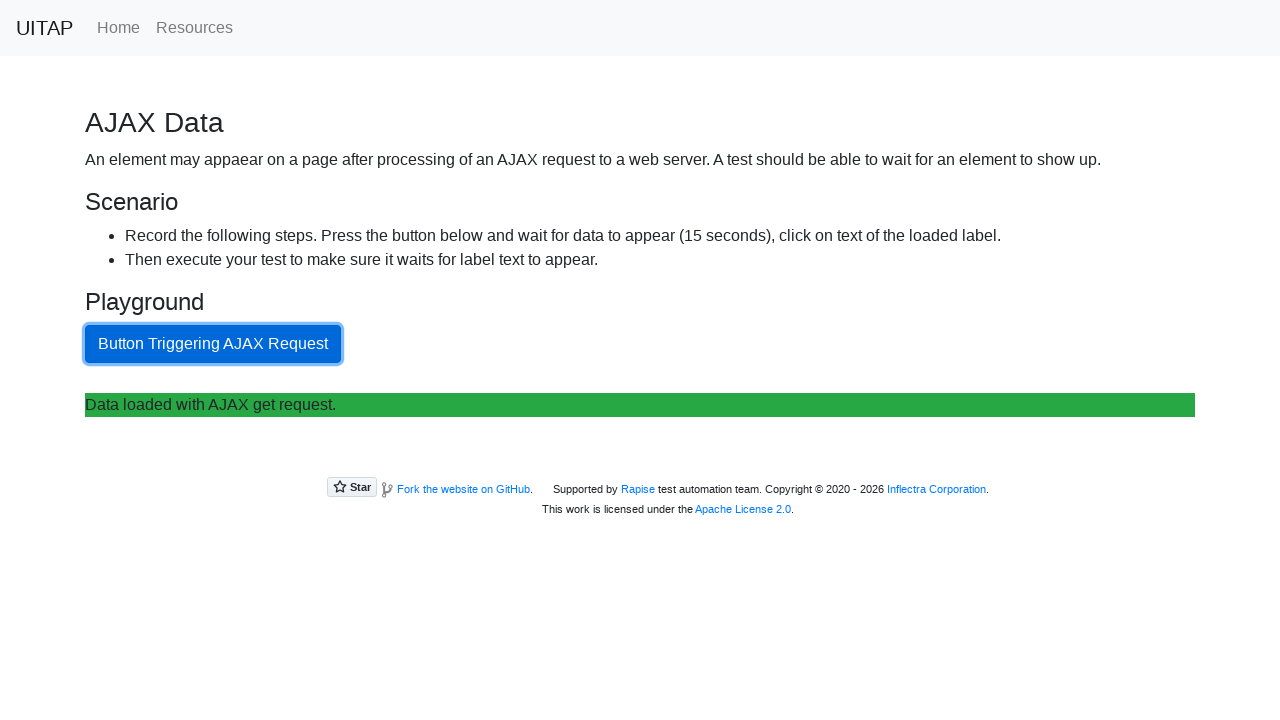

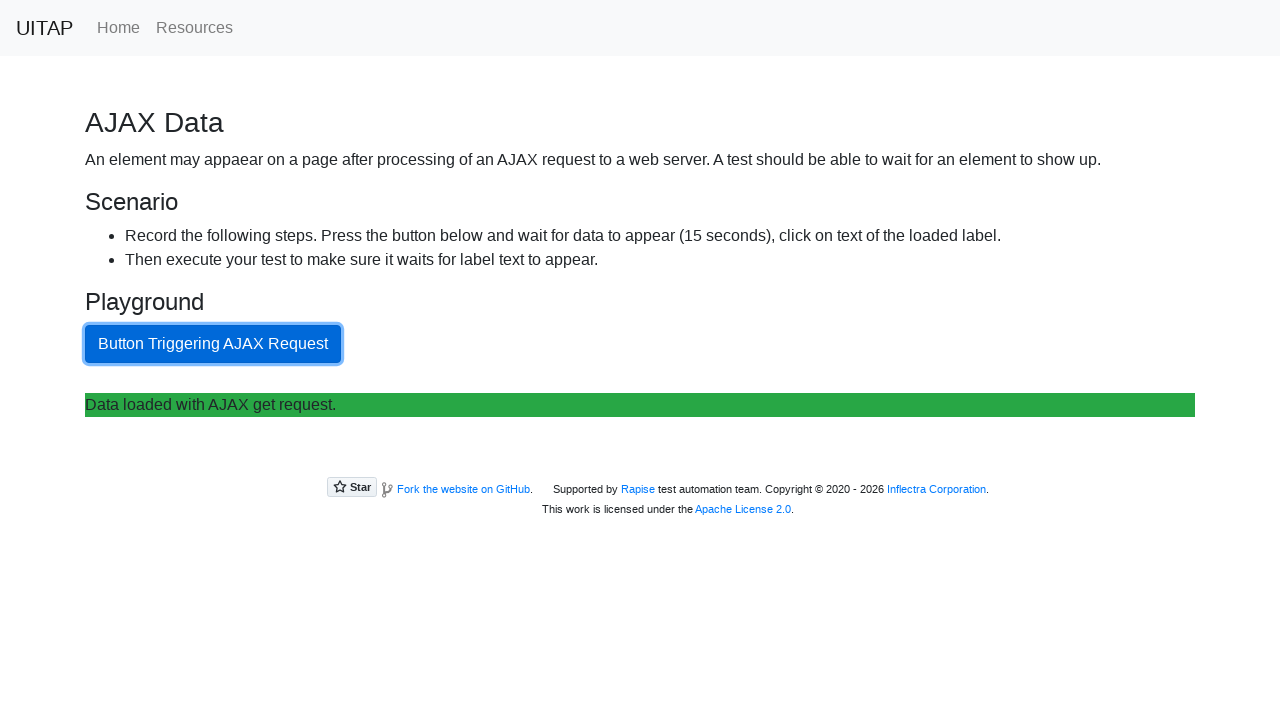